Tests that Clear completed button is hidden when there are no completed items

Starting URL: https://demo.playwright.dev/todomvc

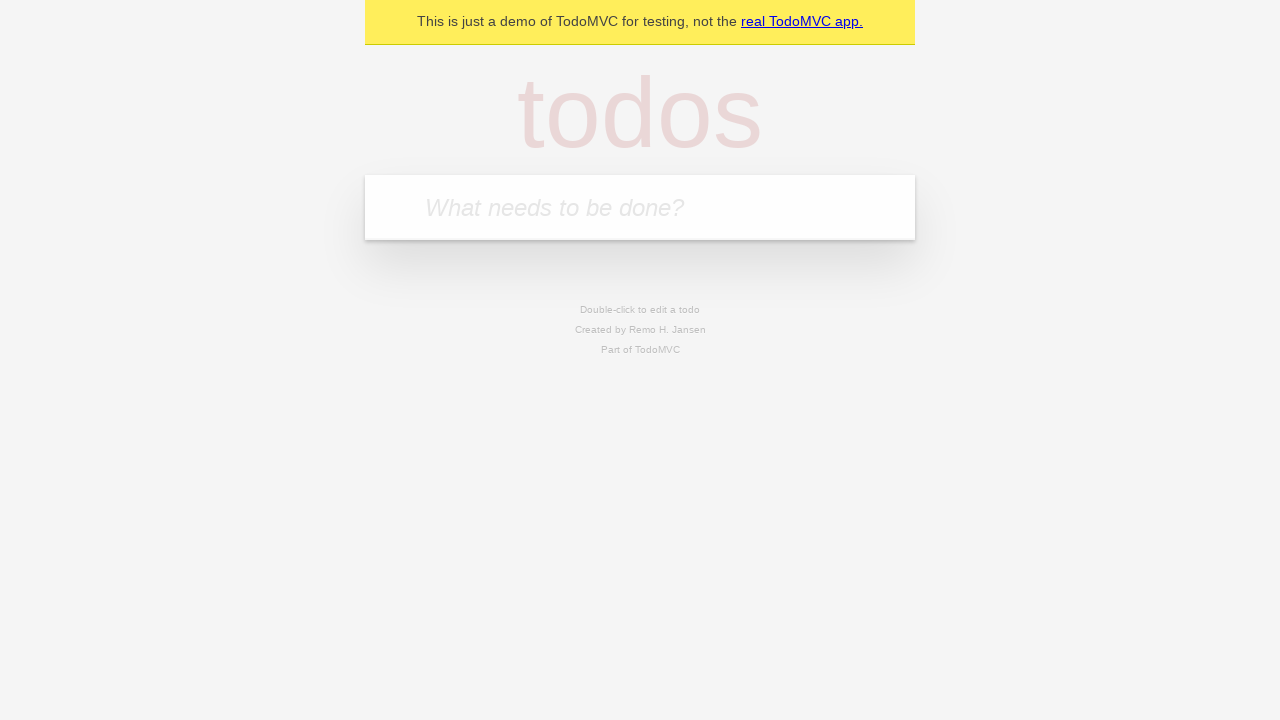

Filled todo input with 'buy some cheese' on internal:attr=[placeholder="What needs to be done?"i]
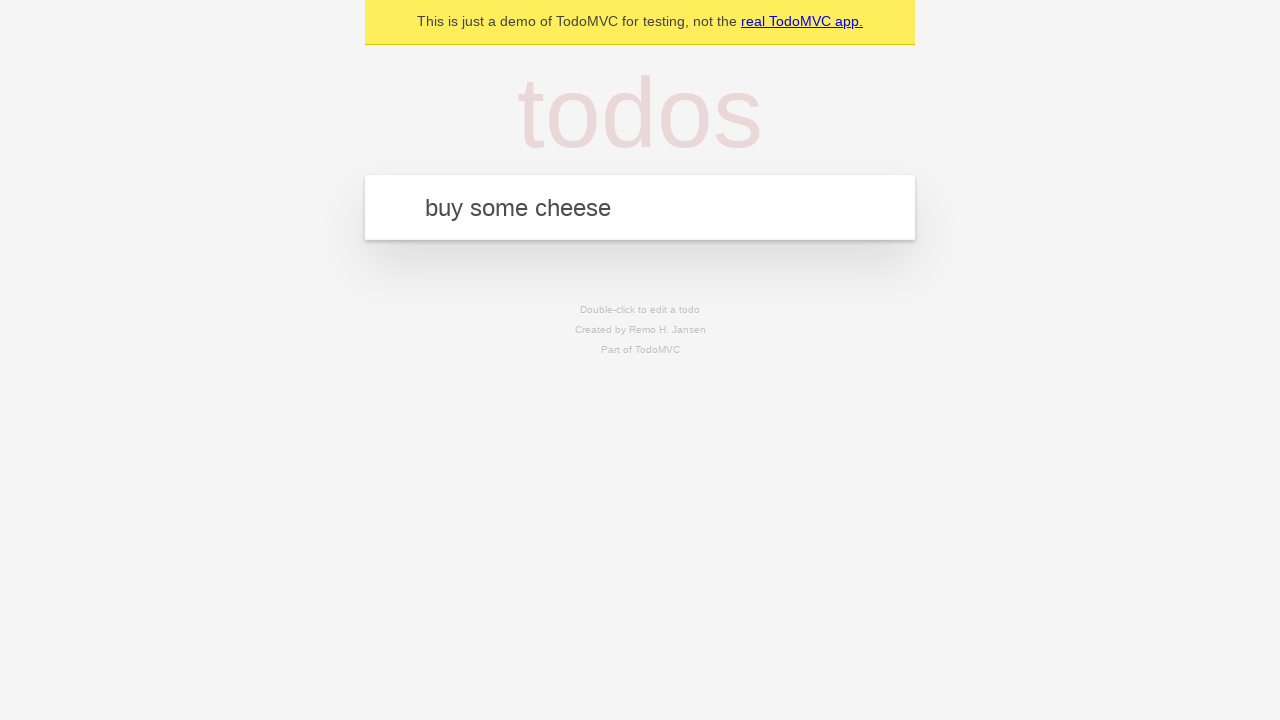

Pressed Enter to add first todo on internal:attr=[placeholder="What needs to be done?"i]
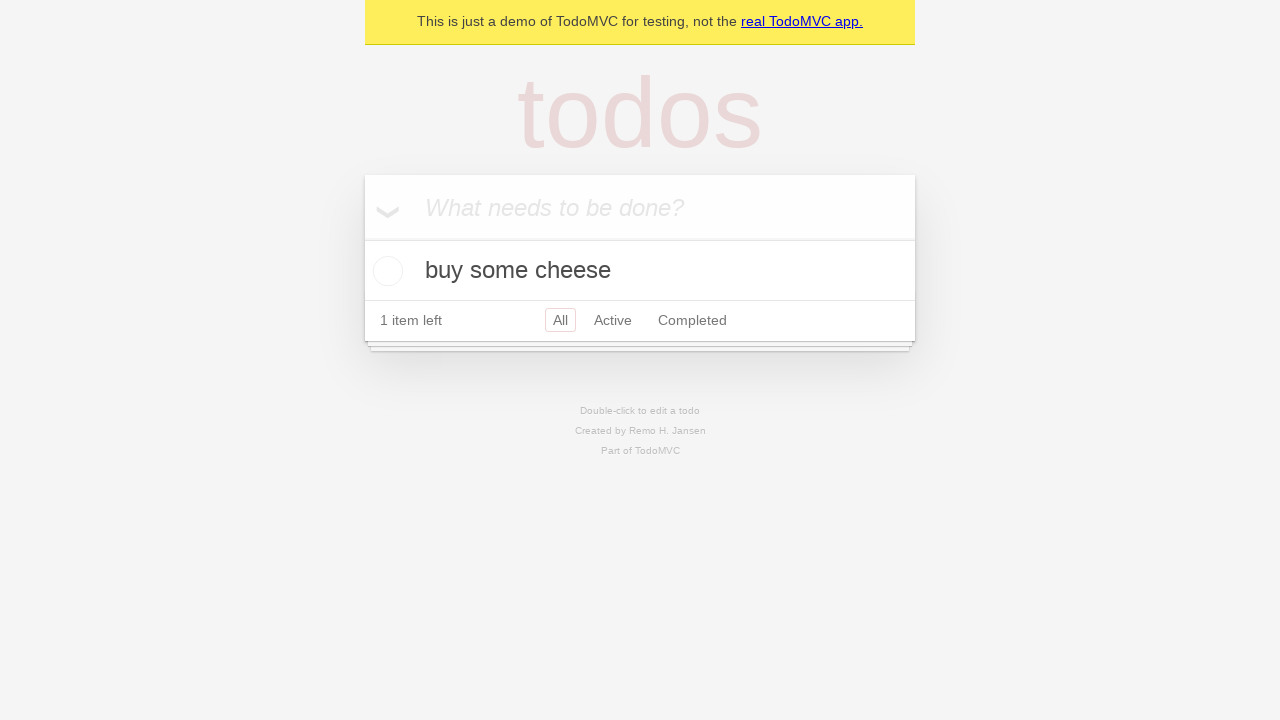

Filled todo input with 'feed the cat' on internal:attr=[placeholder="What needs to be done?"i]
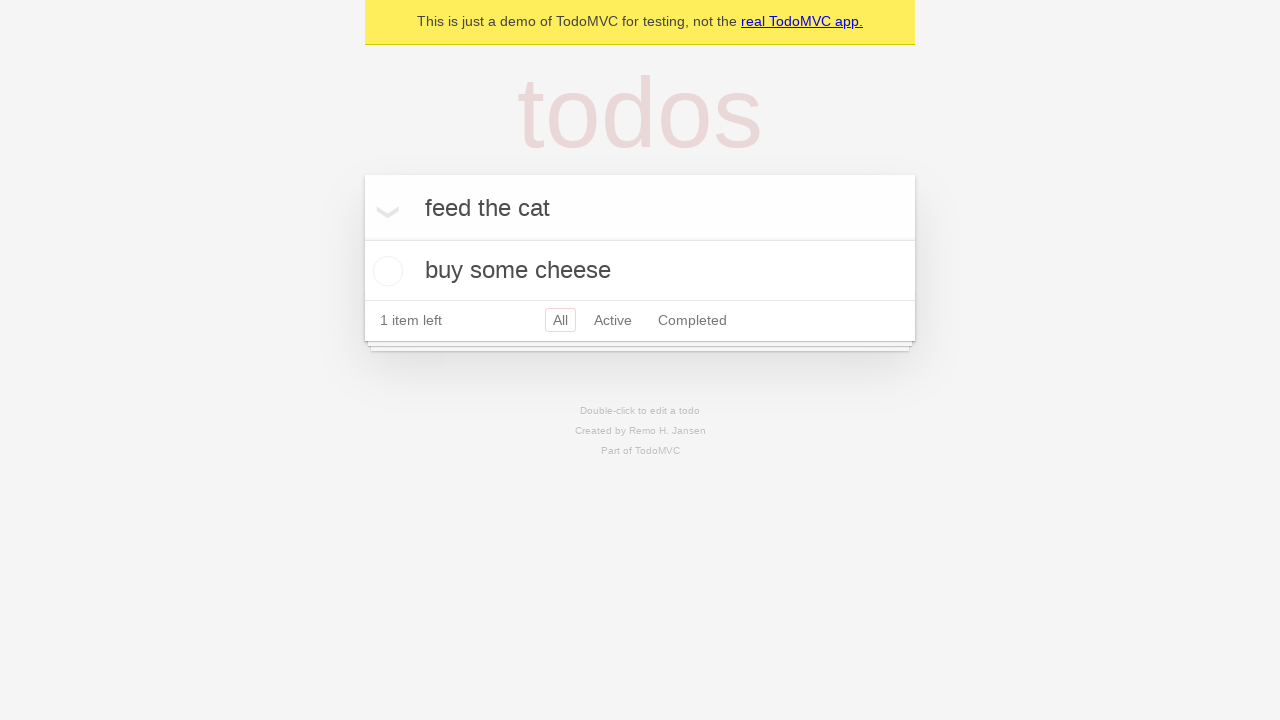

Pressed Enter to add second todo on internal:attr=[placeholder="What needs to be done?"i]
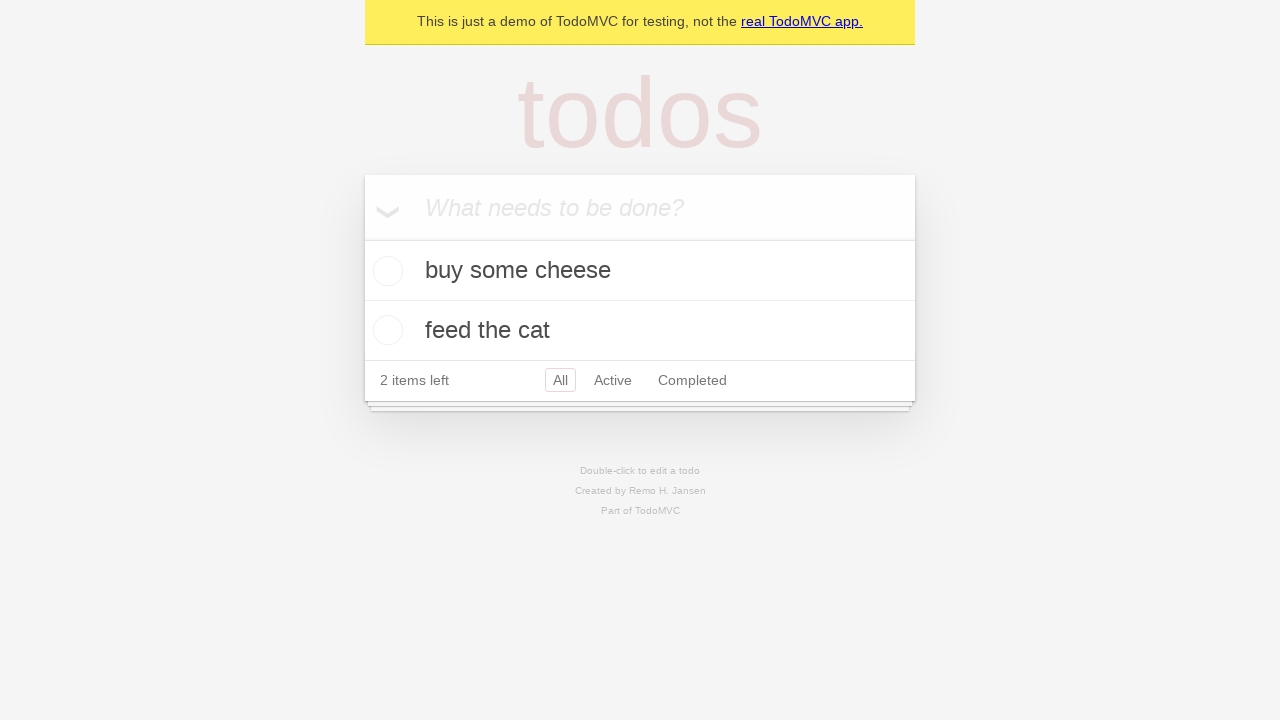

Filled todo input with 'book a doctors appointment' on internal:attr=[placeholder="What needs to be done?"i]
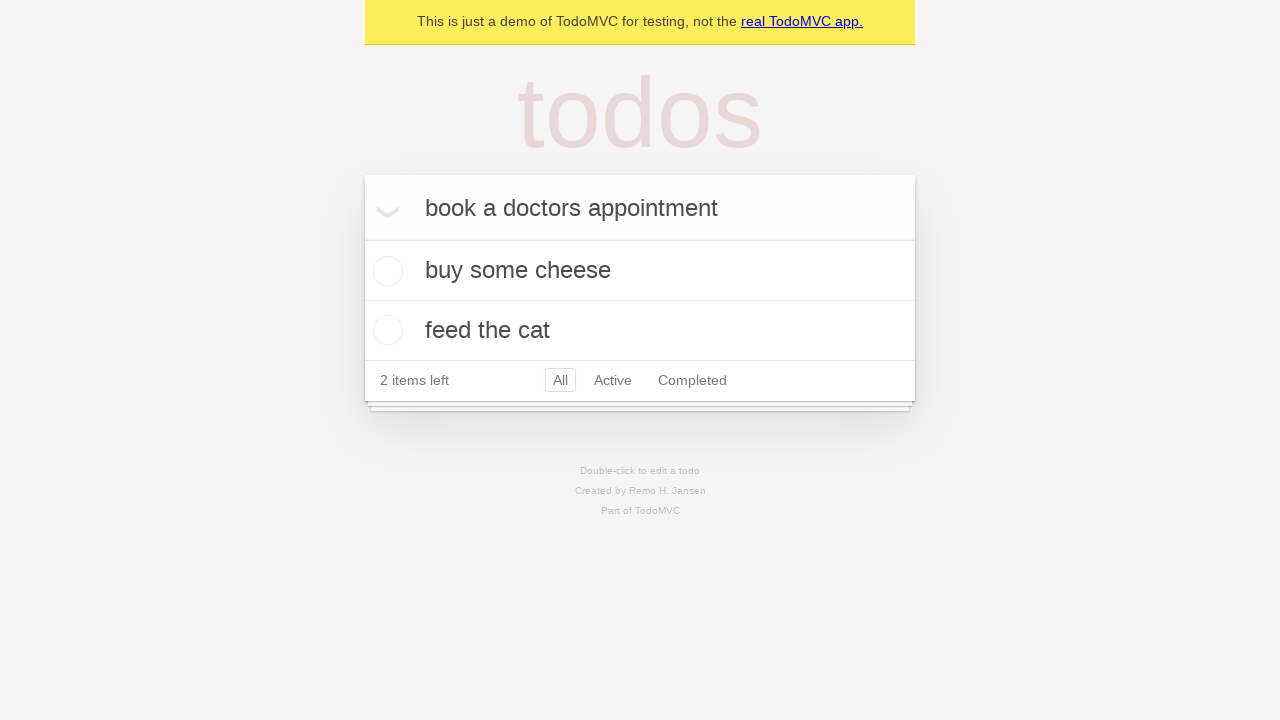

Pressed Enter to add third todo on internal:attr=[placeholder="What needs to be done?"i]
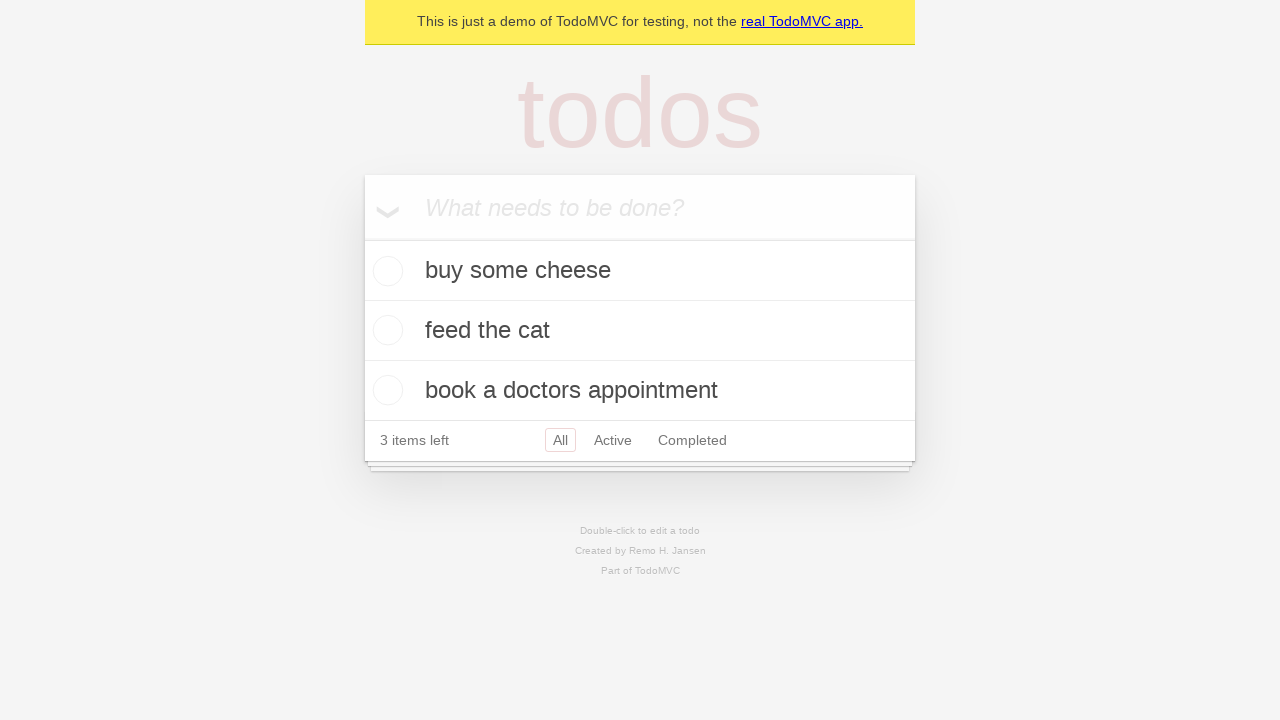

Checked the first todo item to mark it as complete at (385, 271) on .todo-list li .toggle >> nth=0
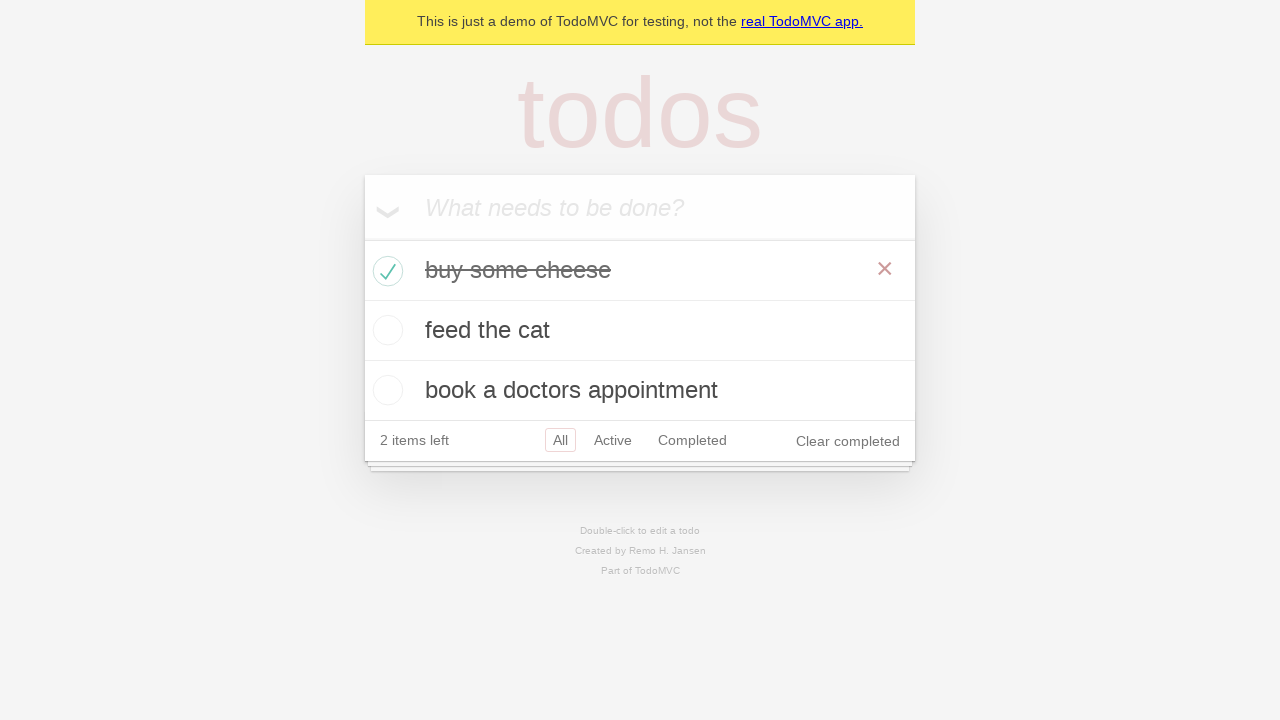

Clicked 'Clear completed' button to remove completed items at (848, 441) on internal:role=button[name="Clear completed"i]
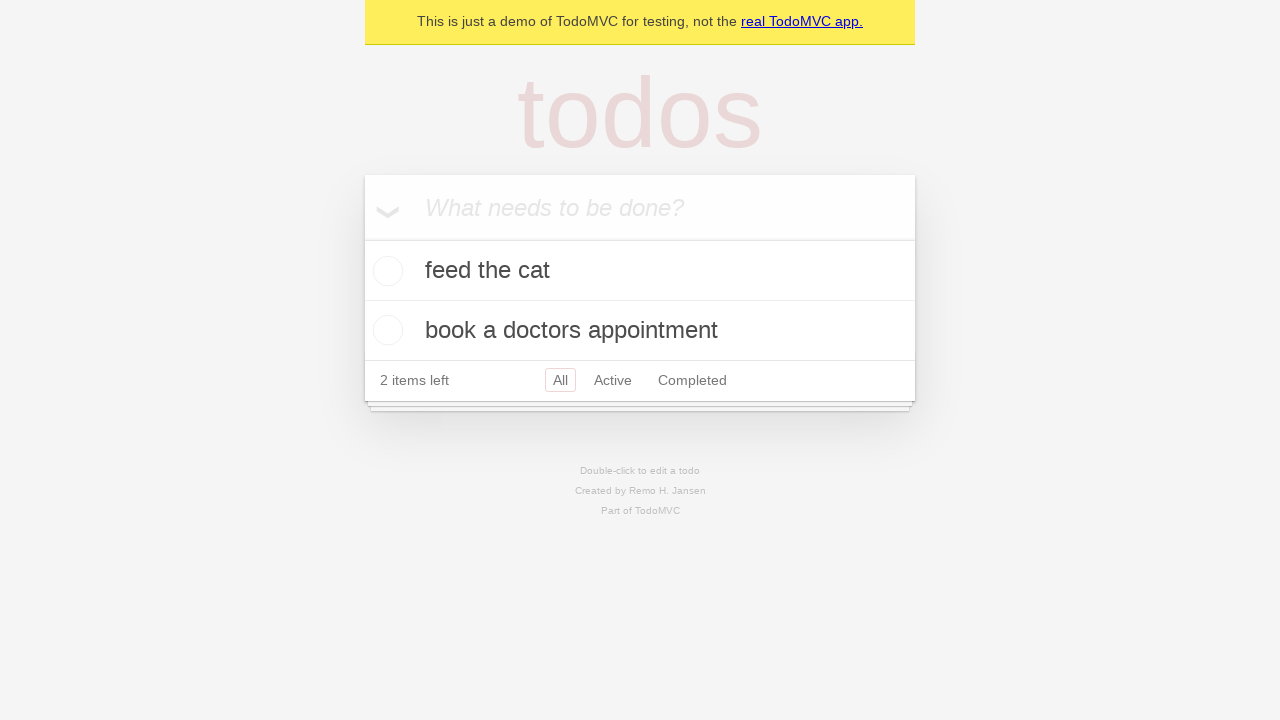

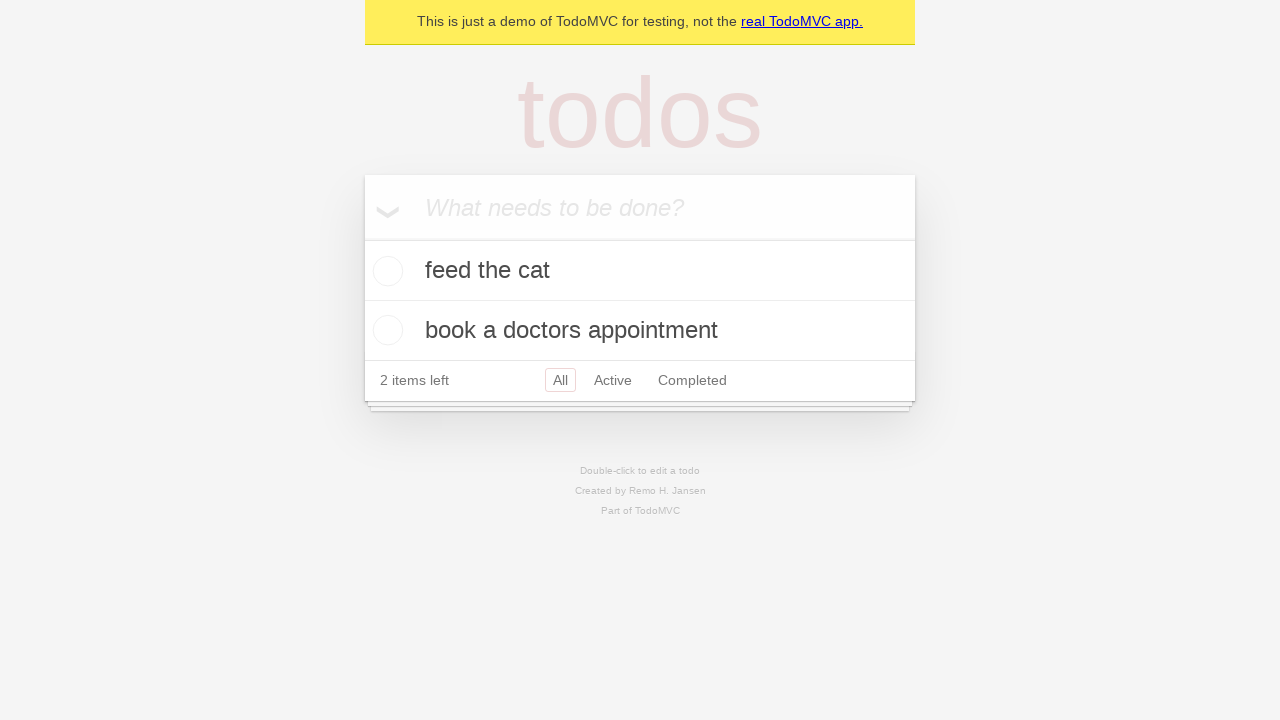